Tests successful login with valid credentials (standard_user / secret_sauce) and validates that the dashboard loads with "Swag Labs" title

Starting URL: https://www.saucedemo.com/

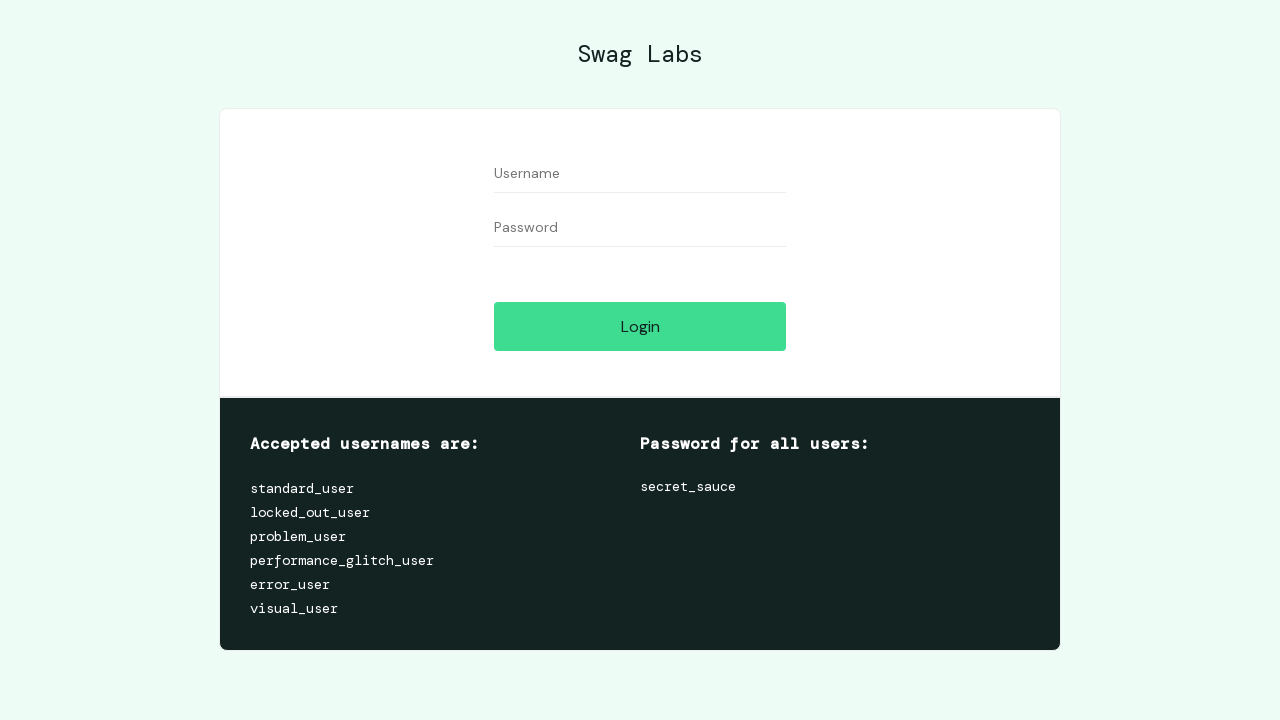

Filled username field with 'standard_user' on input[data-test='username']
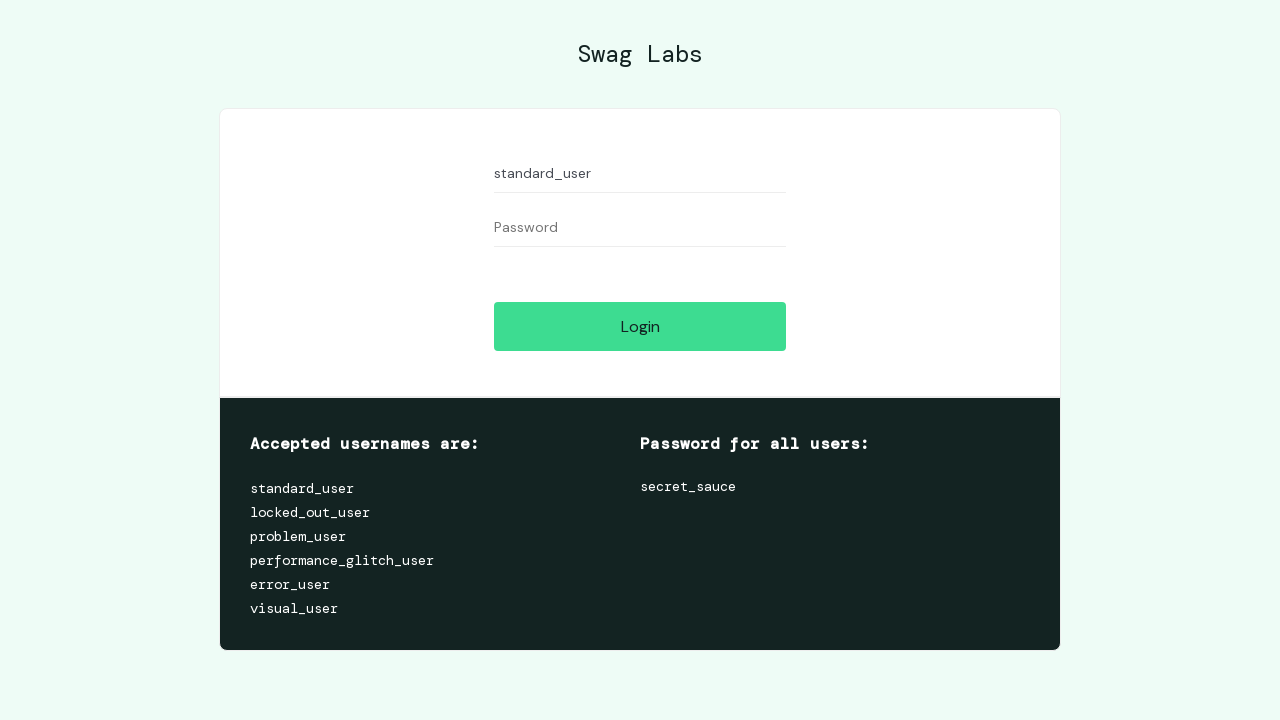

Filled password field with 'secret_sauce' on input[data-test='password']
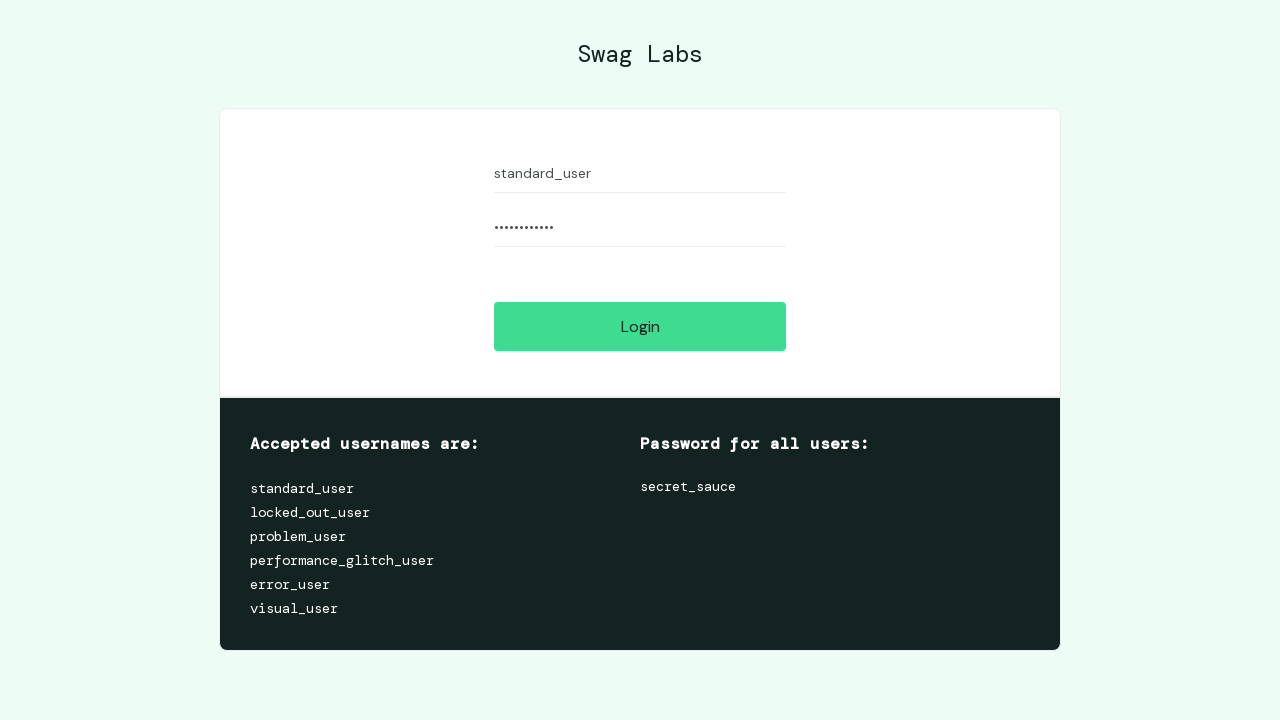

Clicked login button to submit credentials at (640, 326) on input[data-test='login-button']
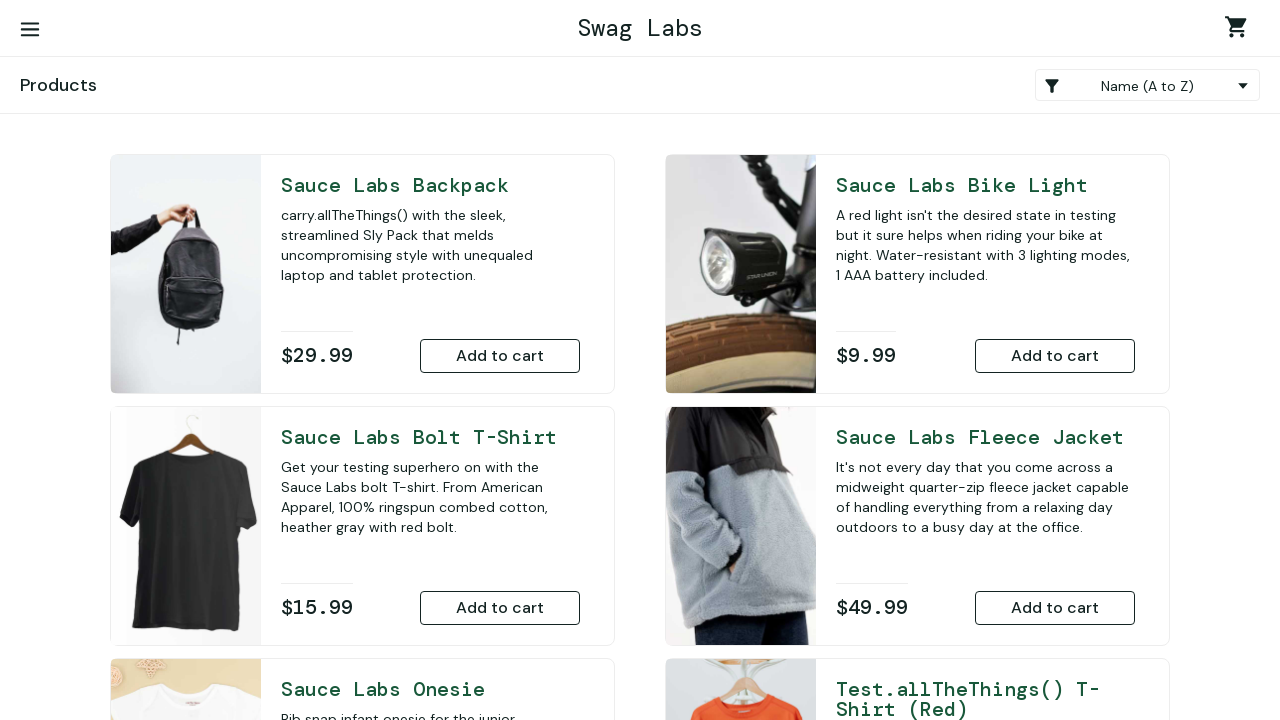

Dashboard loaded - app logo appeared
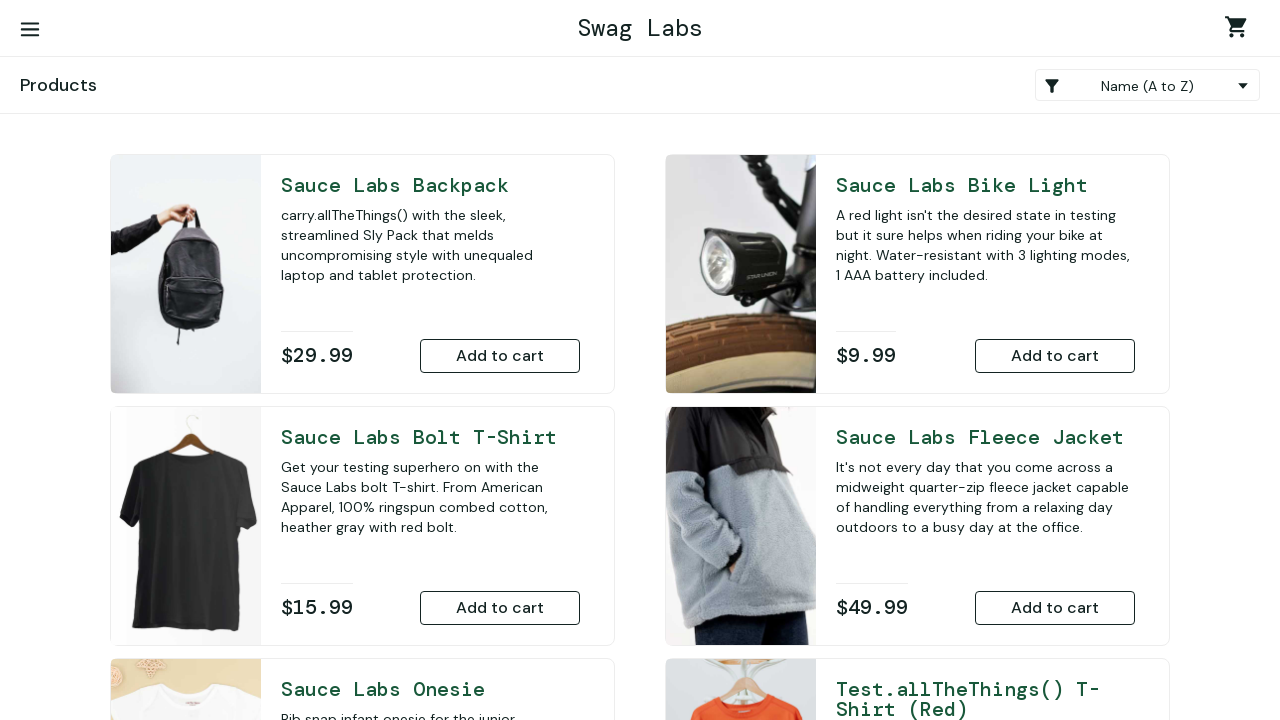

Retrieved app logo text content
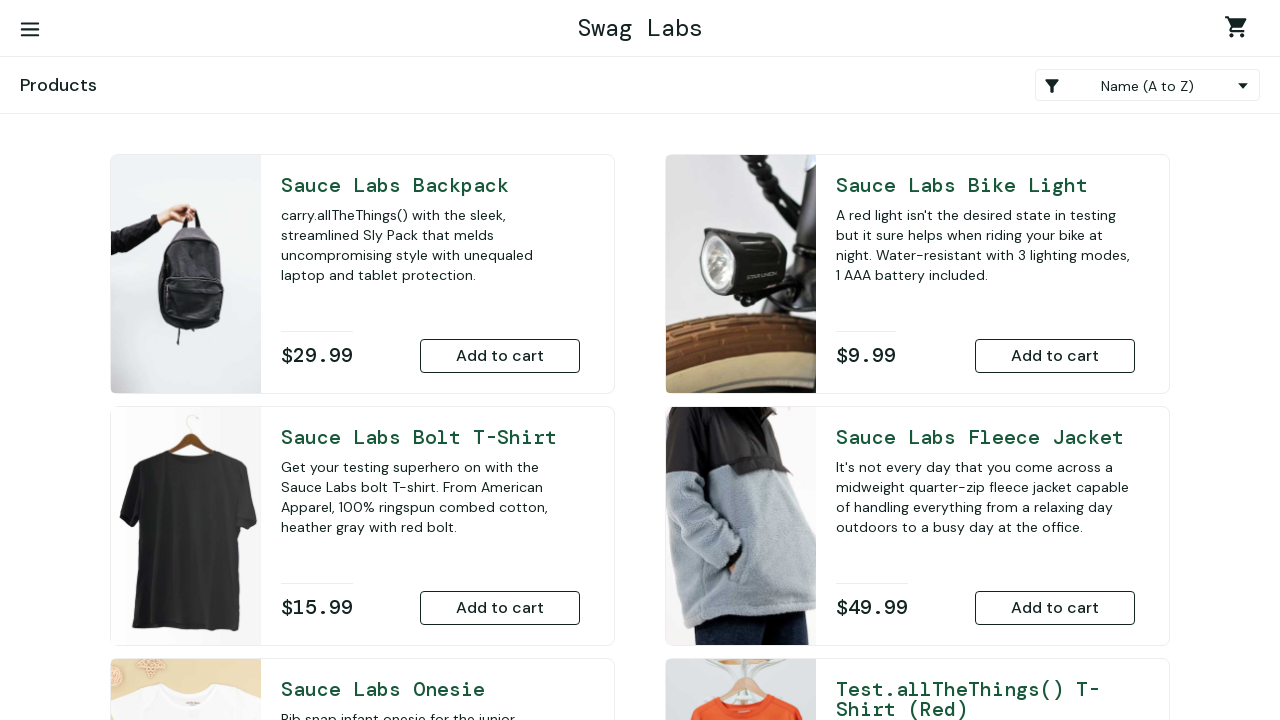

Verified that 'Swag Labs' title is present in logo text
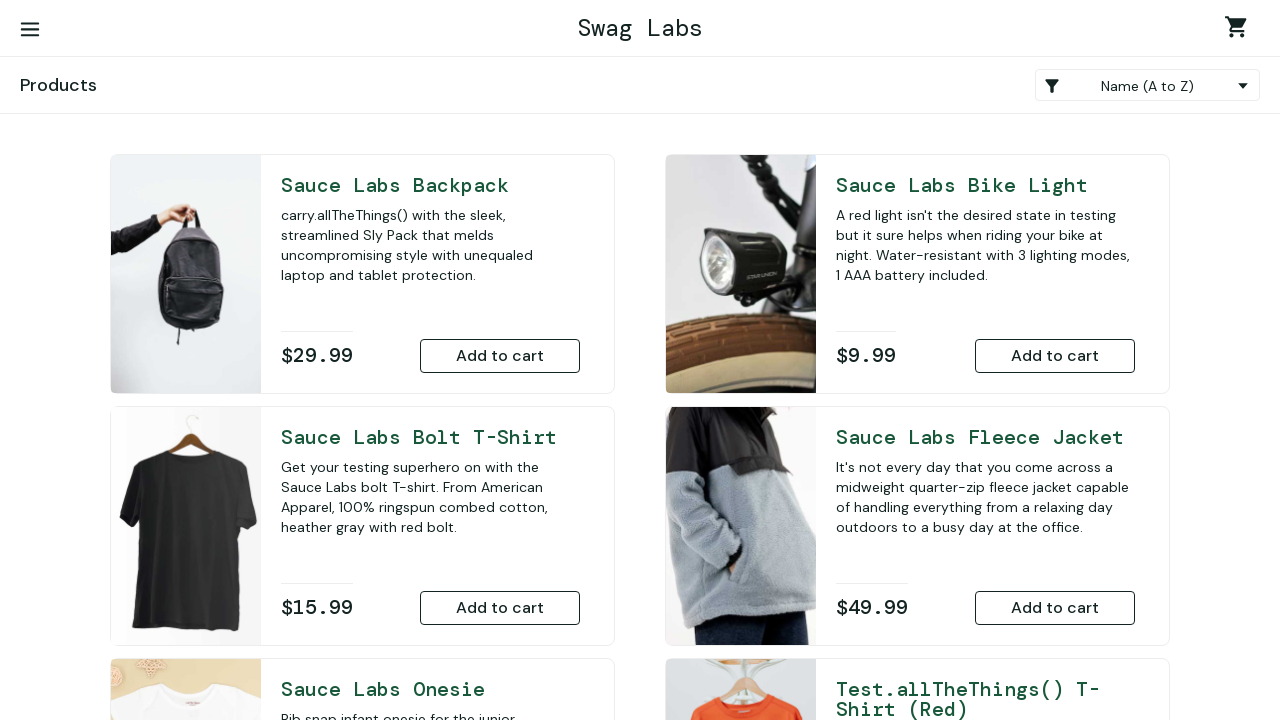

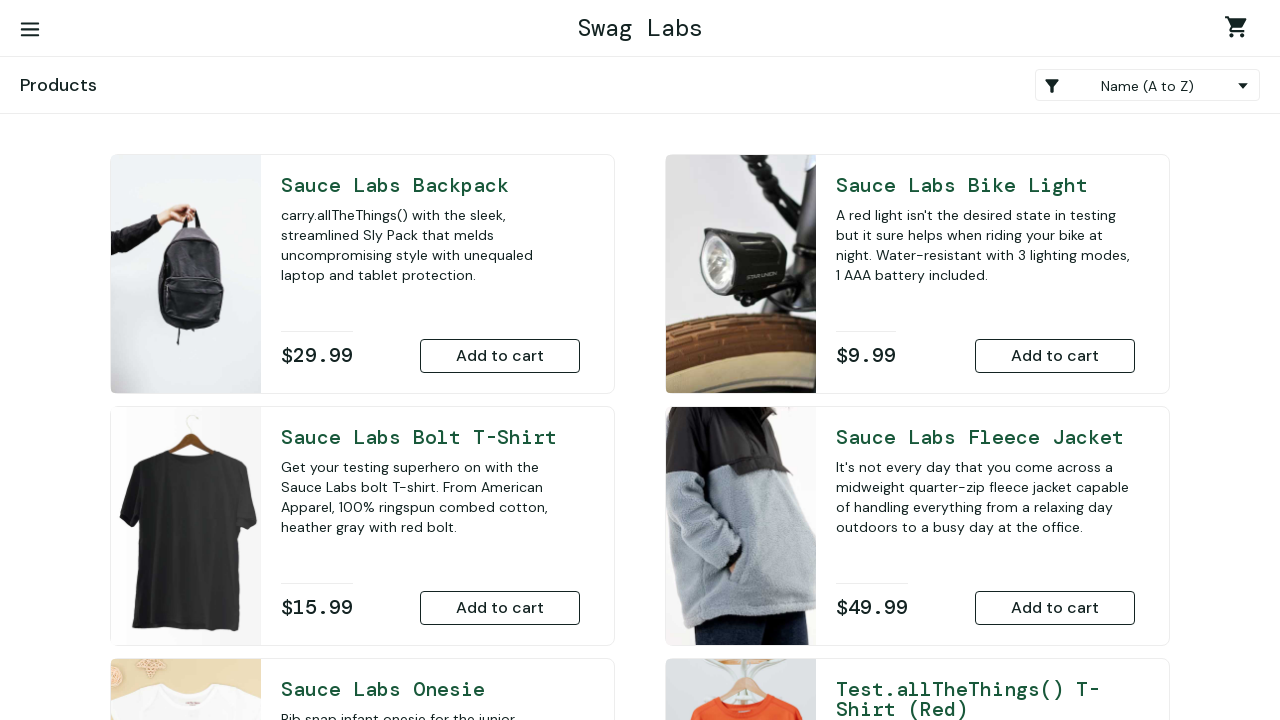